Tests drag and drop functionality by dragging an element and dropping it onto a target element on the DemoQA droppable page

Starting URL: https://demoqa.com/droppable/

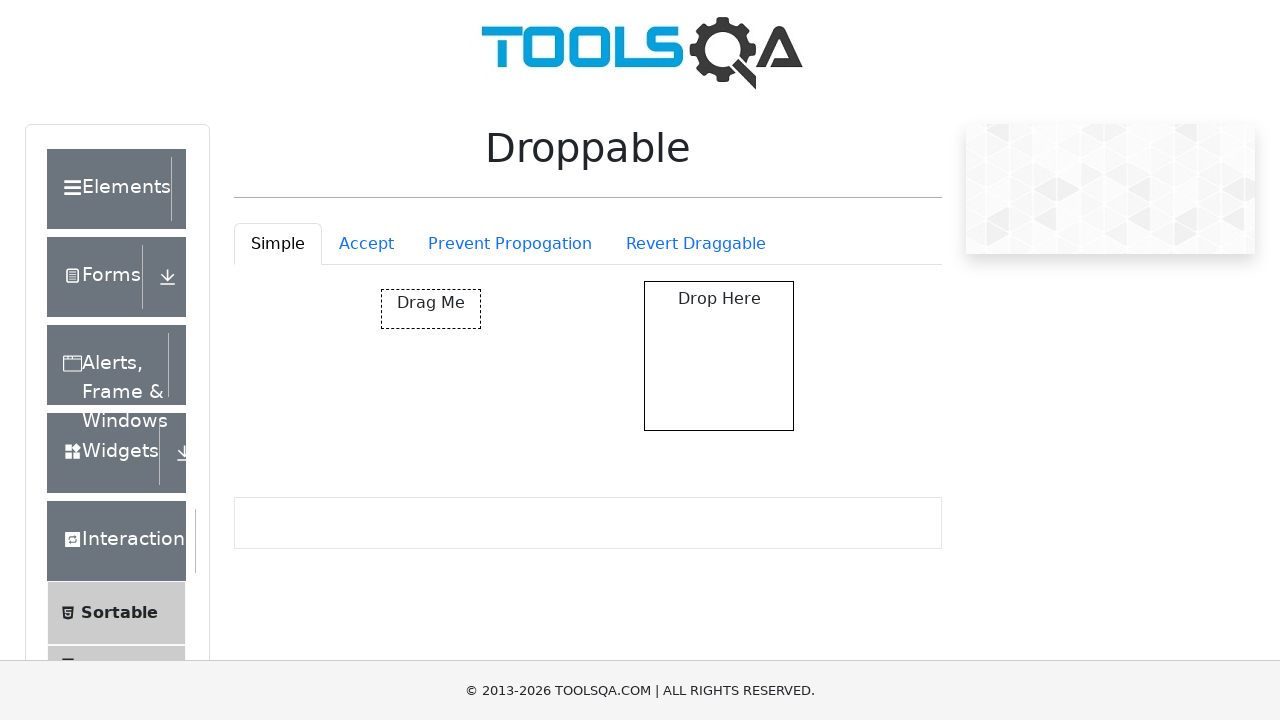

Located the draggable element with id 'draggable'
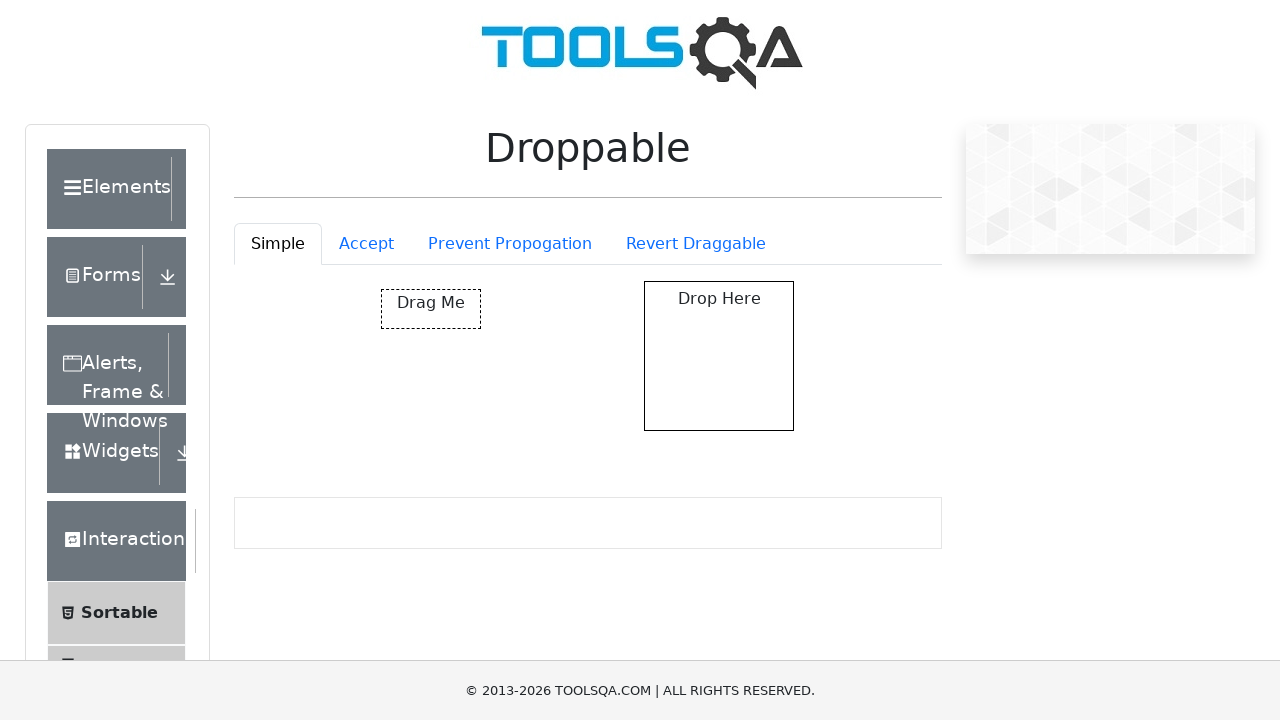

Located the droppable target element with id 'droppable'
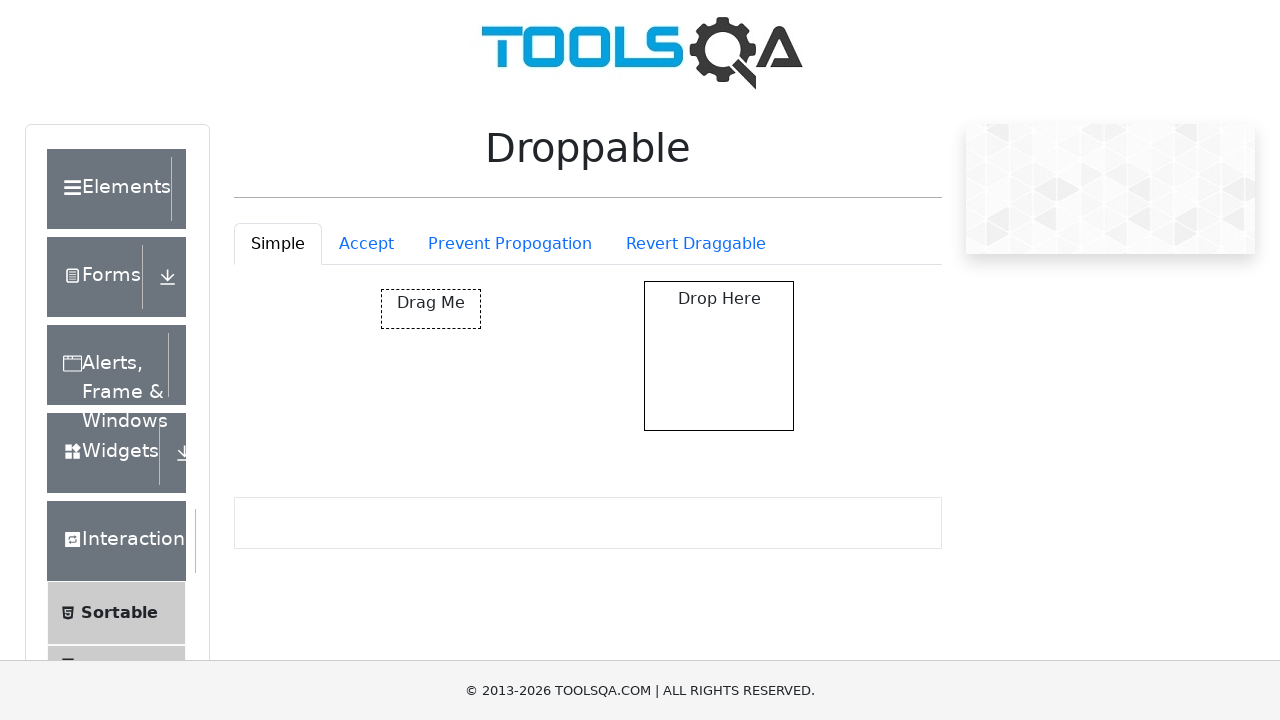

Scrolled droppable element into view if needed
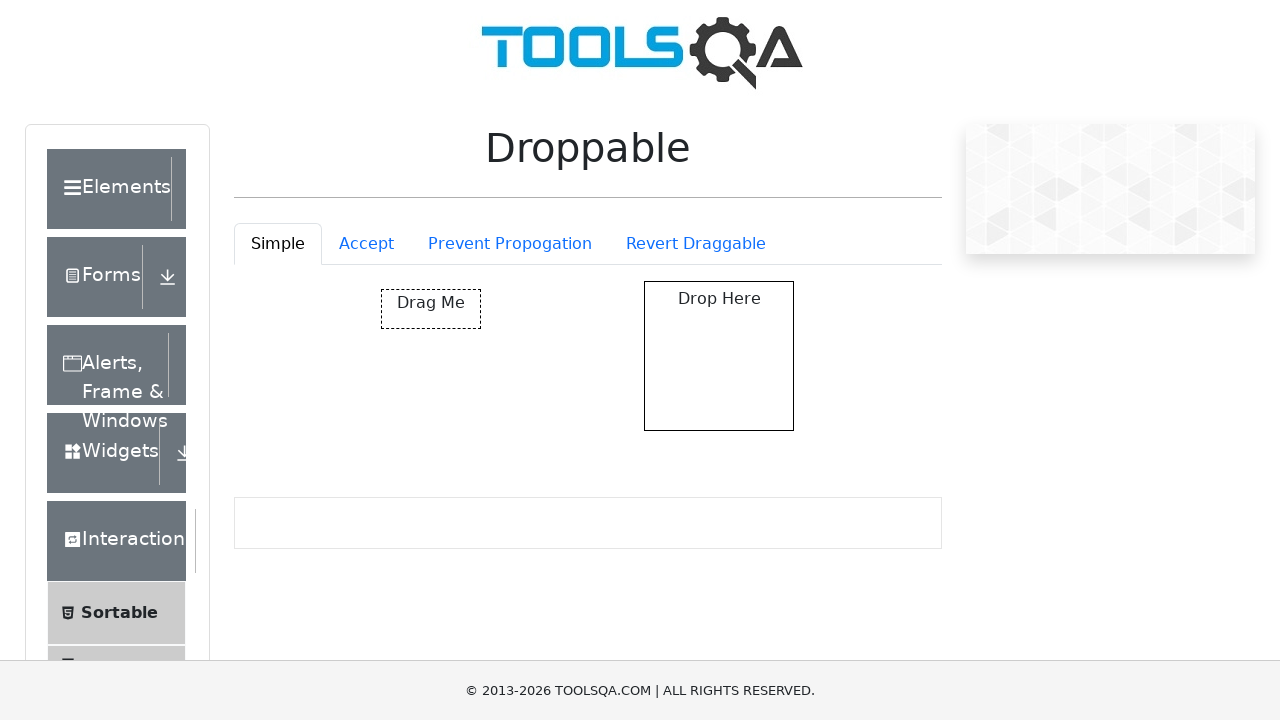

Completed drag and drop operation - dragged element onto droppable target at (719, 356)
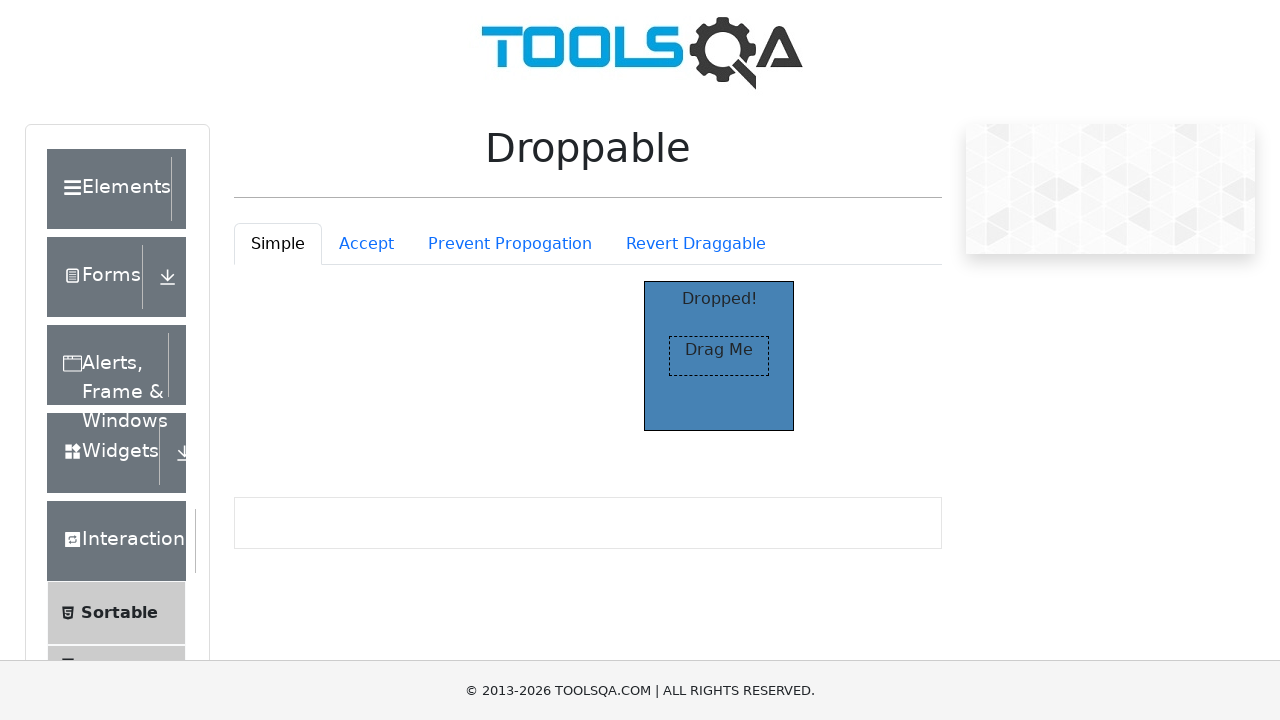

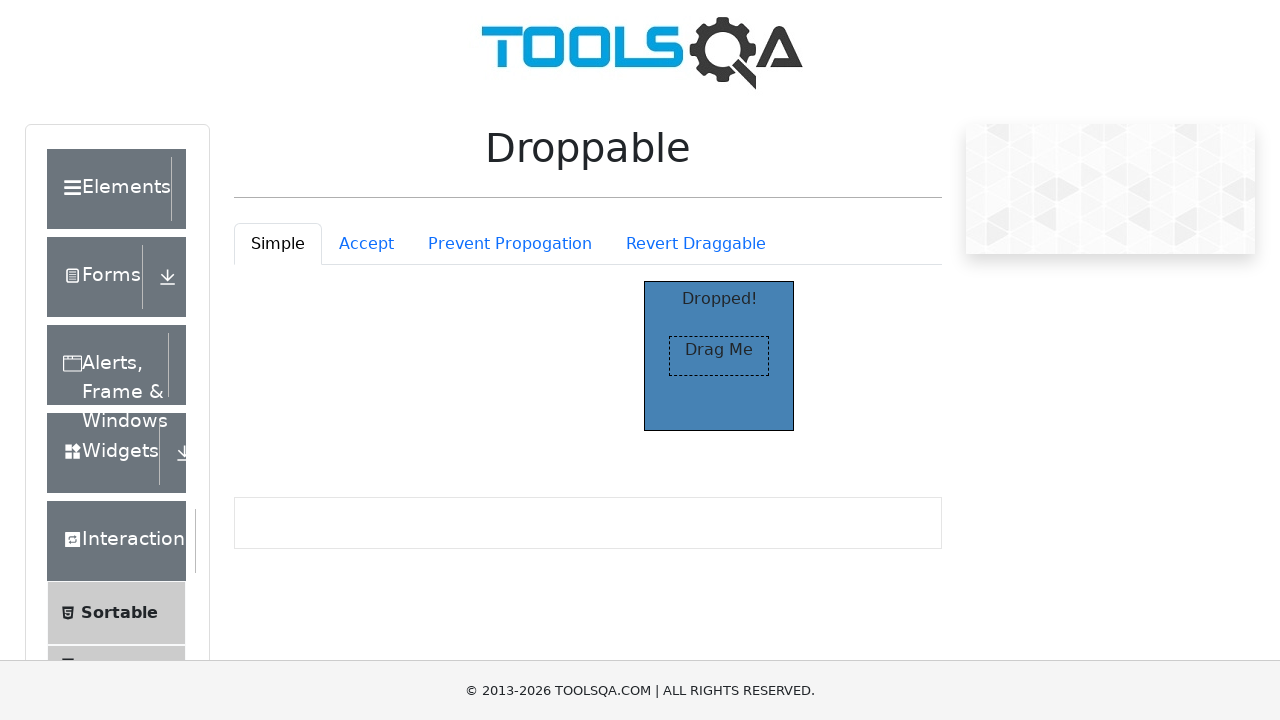